Tests form interaction by randomly selecting a checkbox, choosing the corresponding dropdown option, entering the value in an alert field, and verifying the alert contains the expected text

Starting URL: https://www.rahulshettyacademy.com/AutomationPractice/

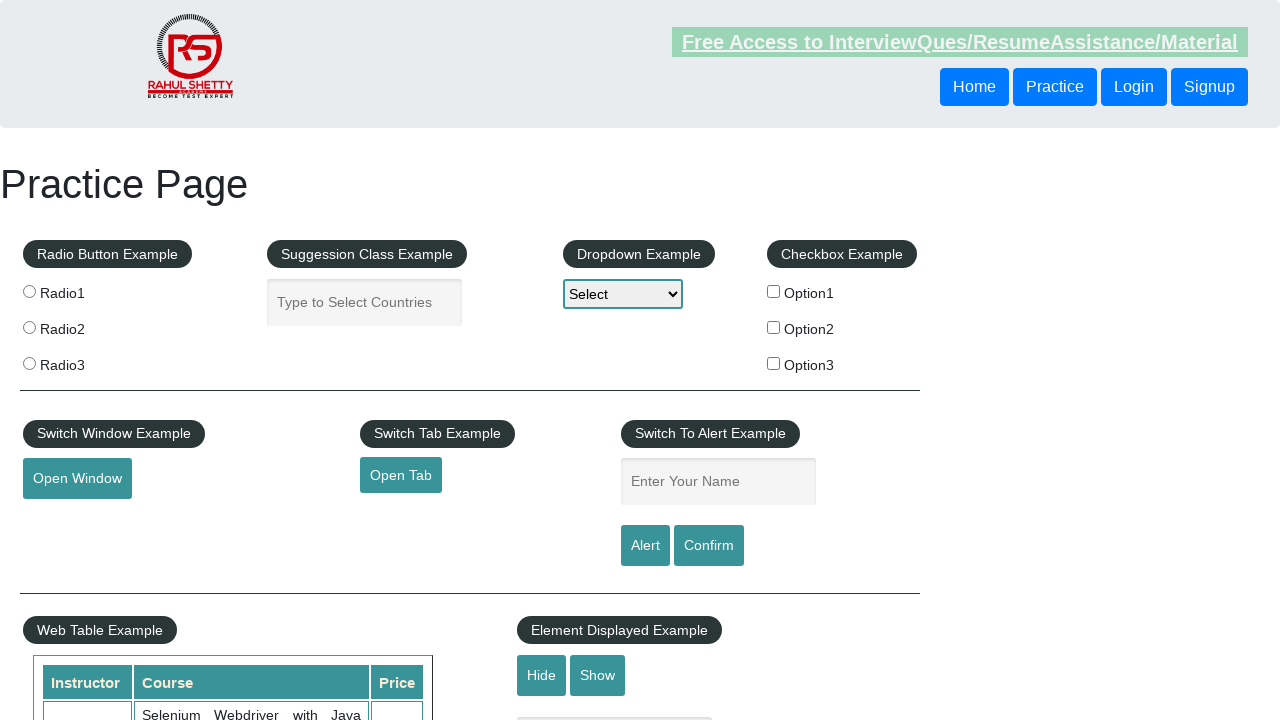

Navigated to Rahul Shetty Academy Automation Practice page
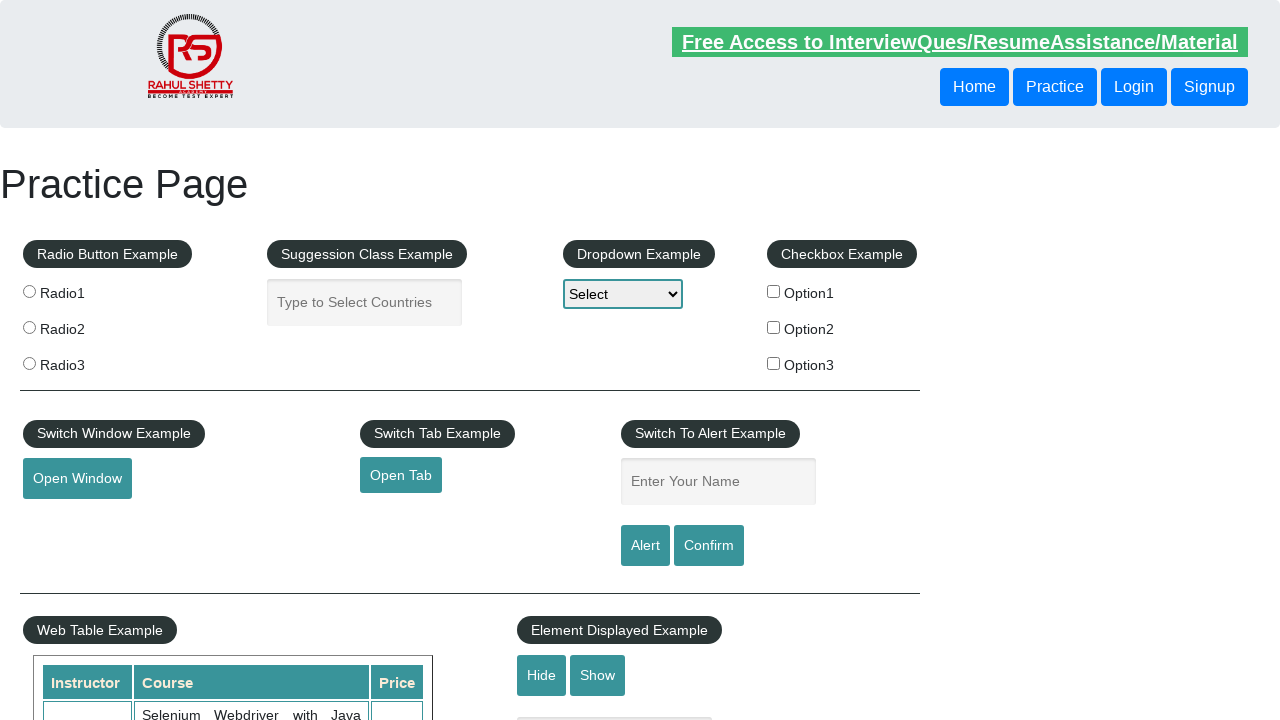

Retrieved all checkbox labels from the page
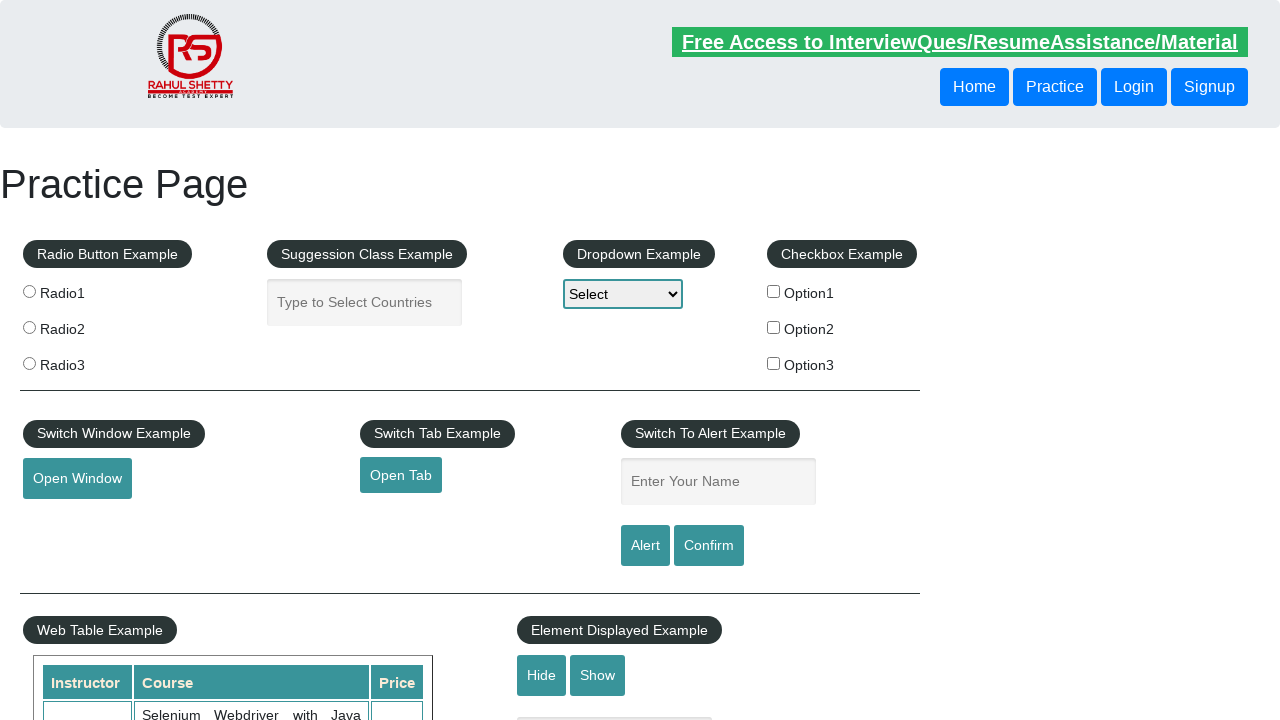

Generated random checkbox index: 0
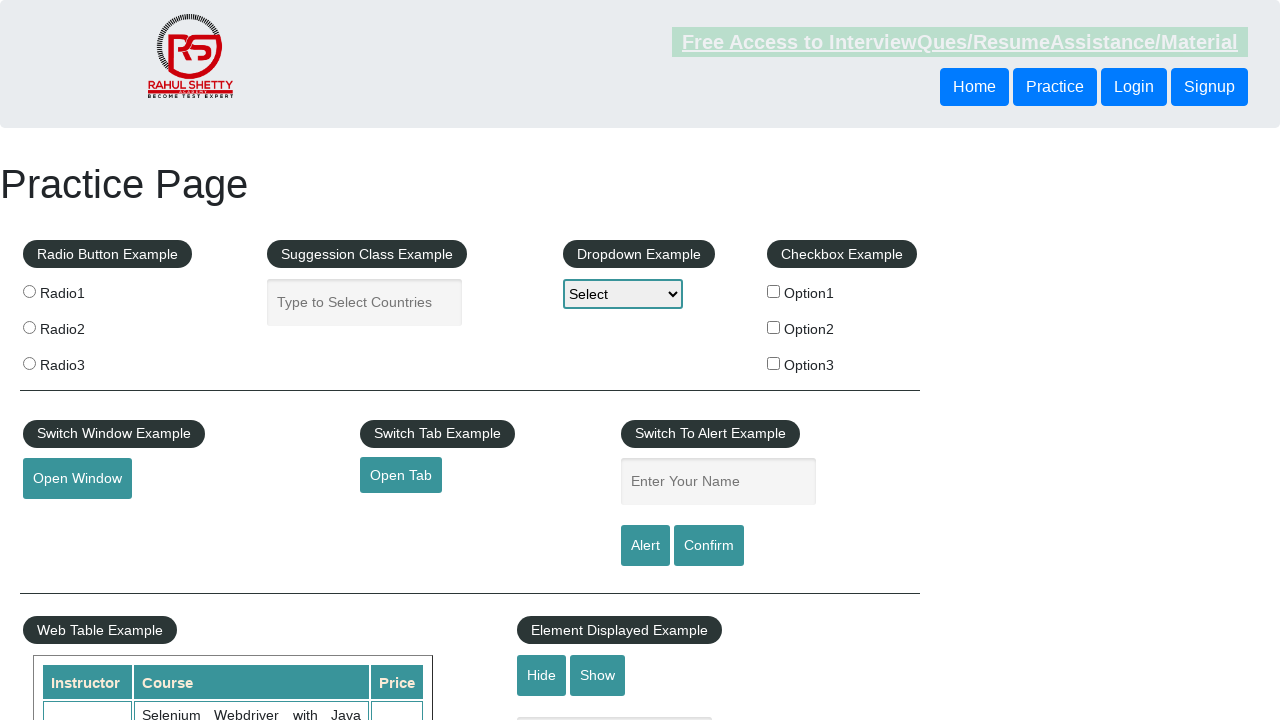

Clicked checkbox at index 0 at (774, 291) on //div[@id='checkbox-example']//label[1] >> input[type='checkbox']
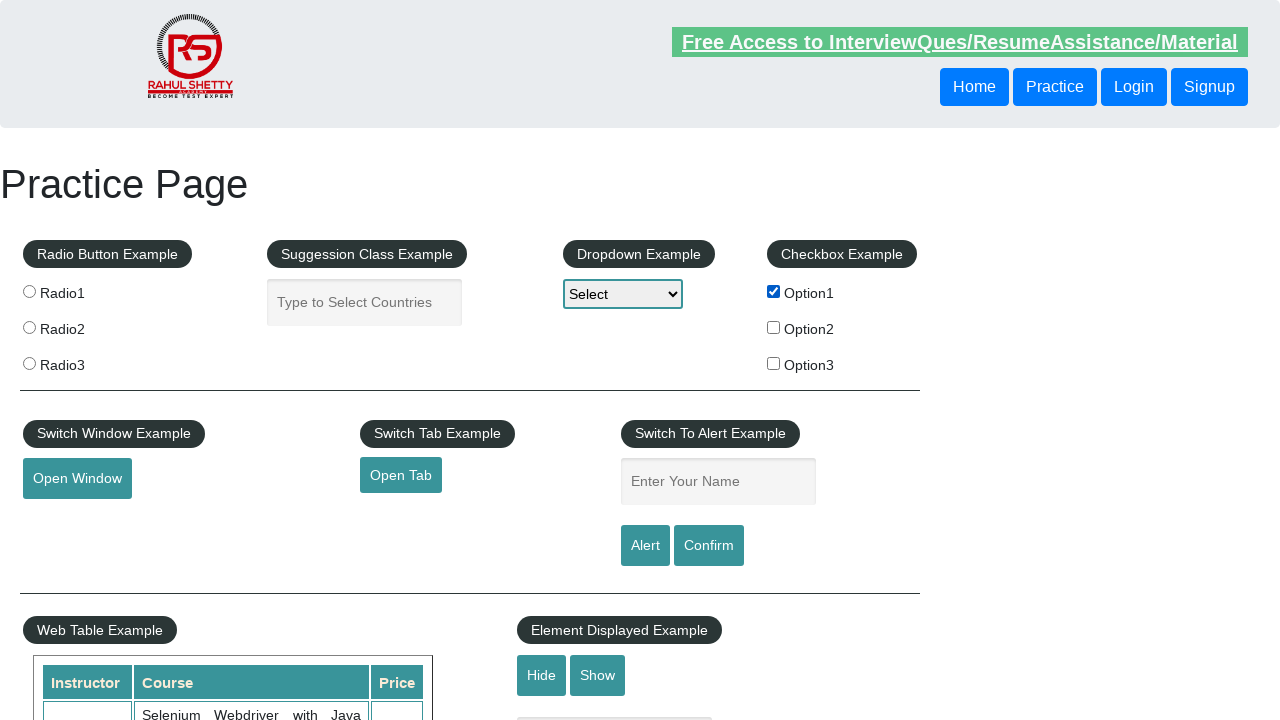

Extracted checkbox label text: 'Option1'
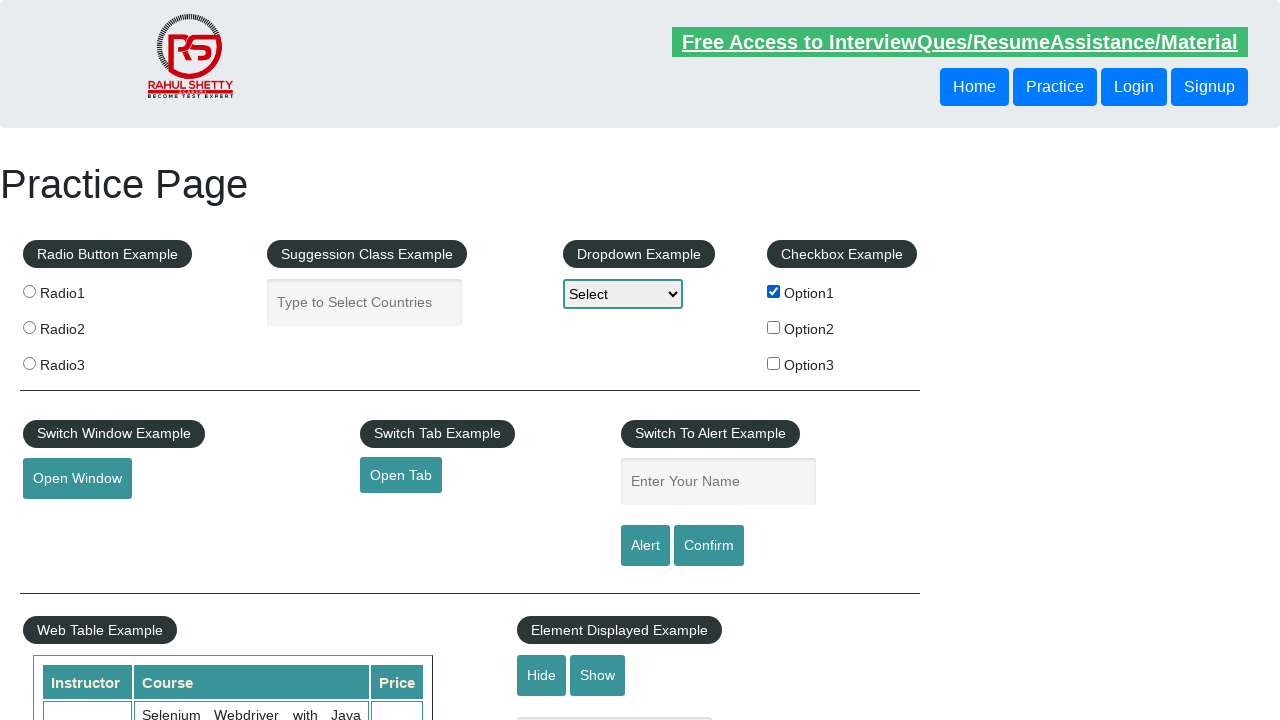

Selected dropdown option corresponding to 'Option1' on #dropdown-class-example
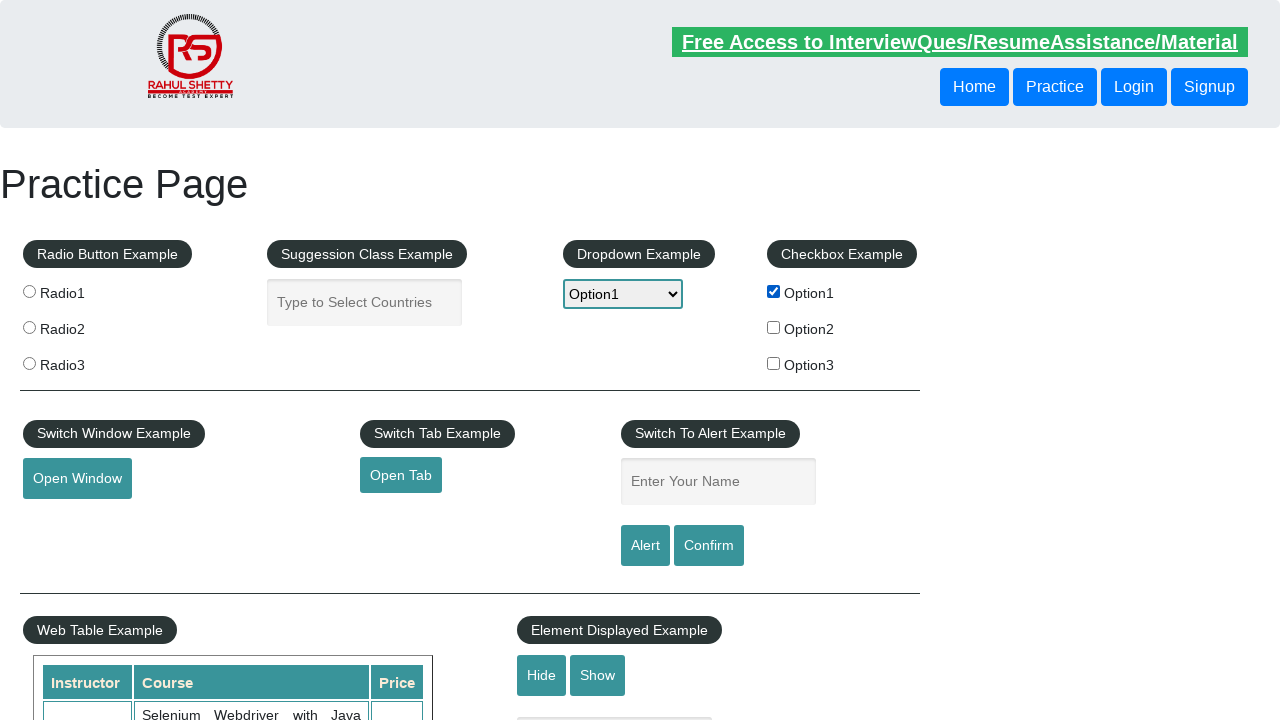

Filled alert name field with 'Option1' on #name
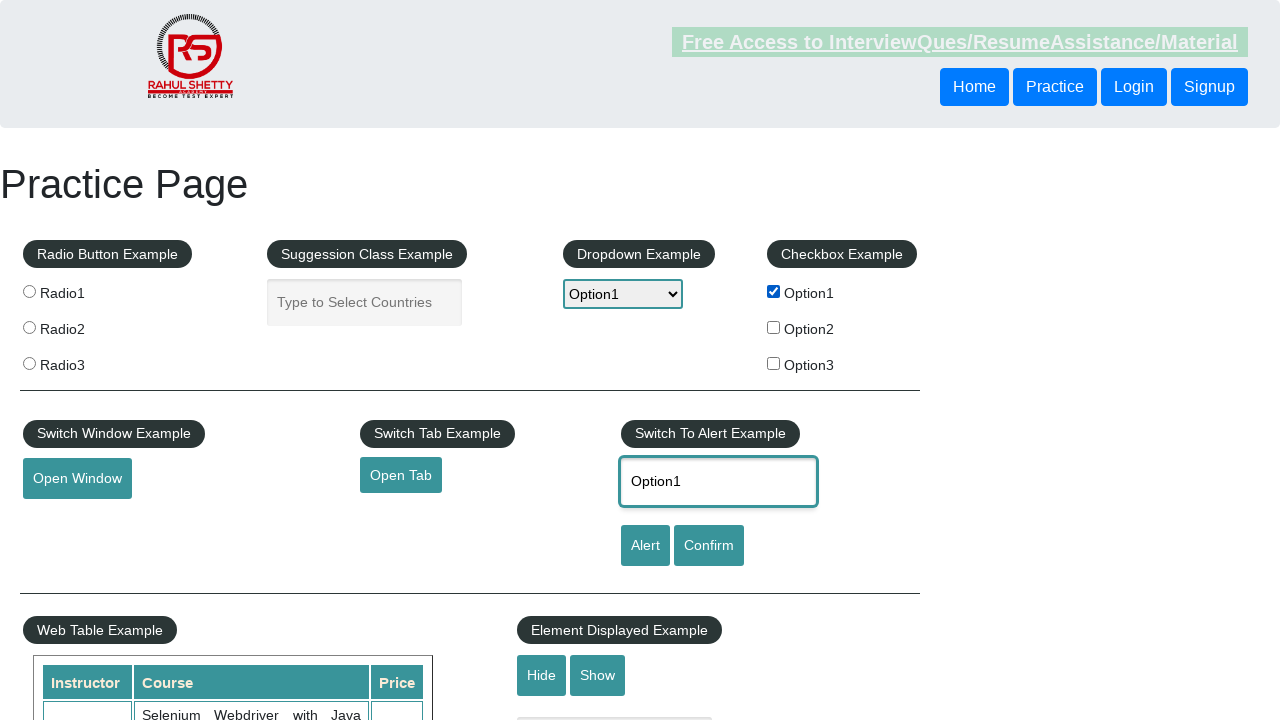

Clicked the alert button to trigger alert dialog at (645, 546) on #alertbtn
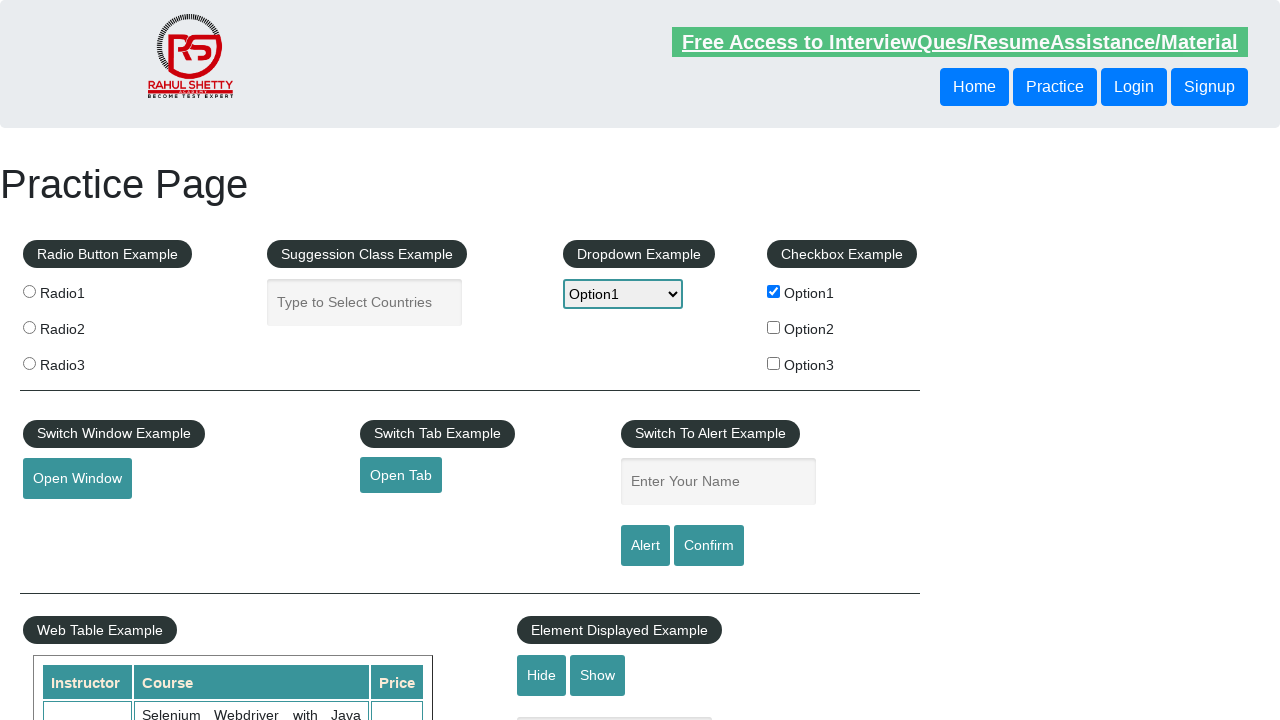

Set up dialog handler to accept alert
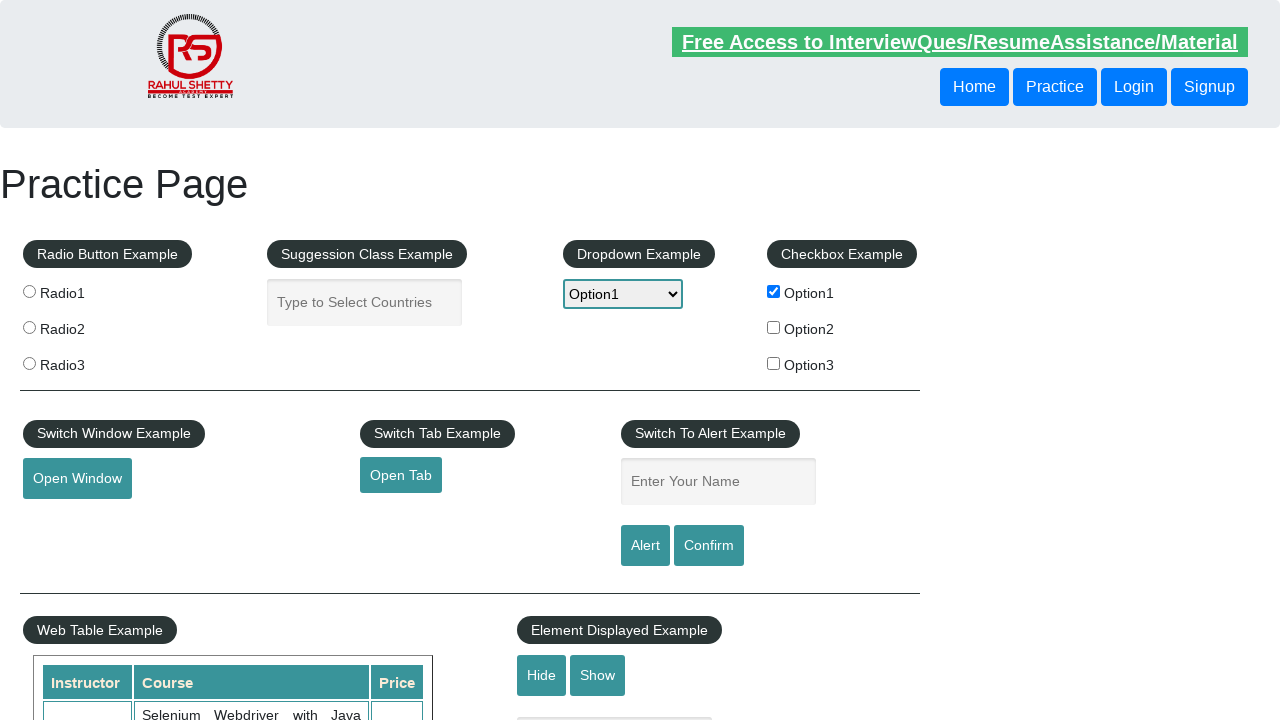

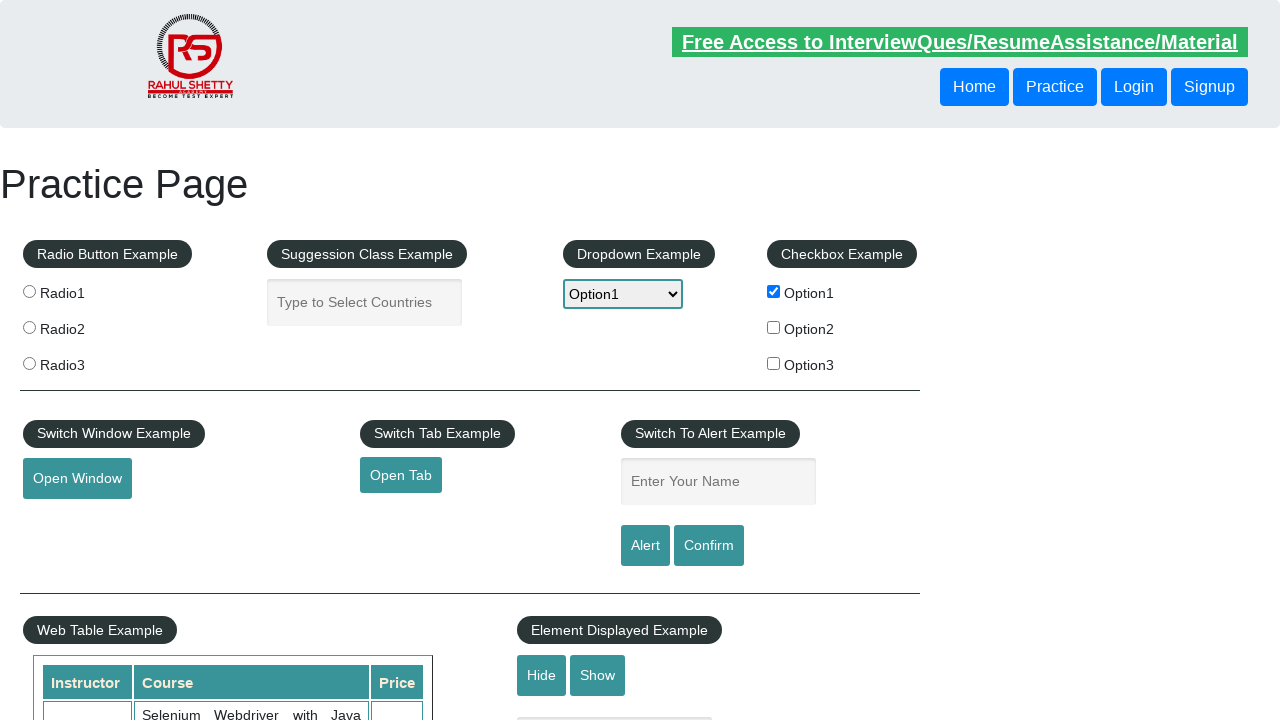